Navigates to the OrangeHRM demo application homepage and verifies that the page title contains "Orange"

Starting URL: https://opensource-demo.orangehrmlive.com/

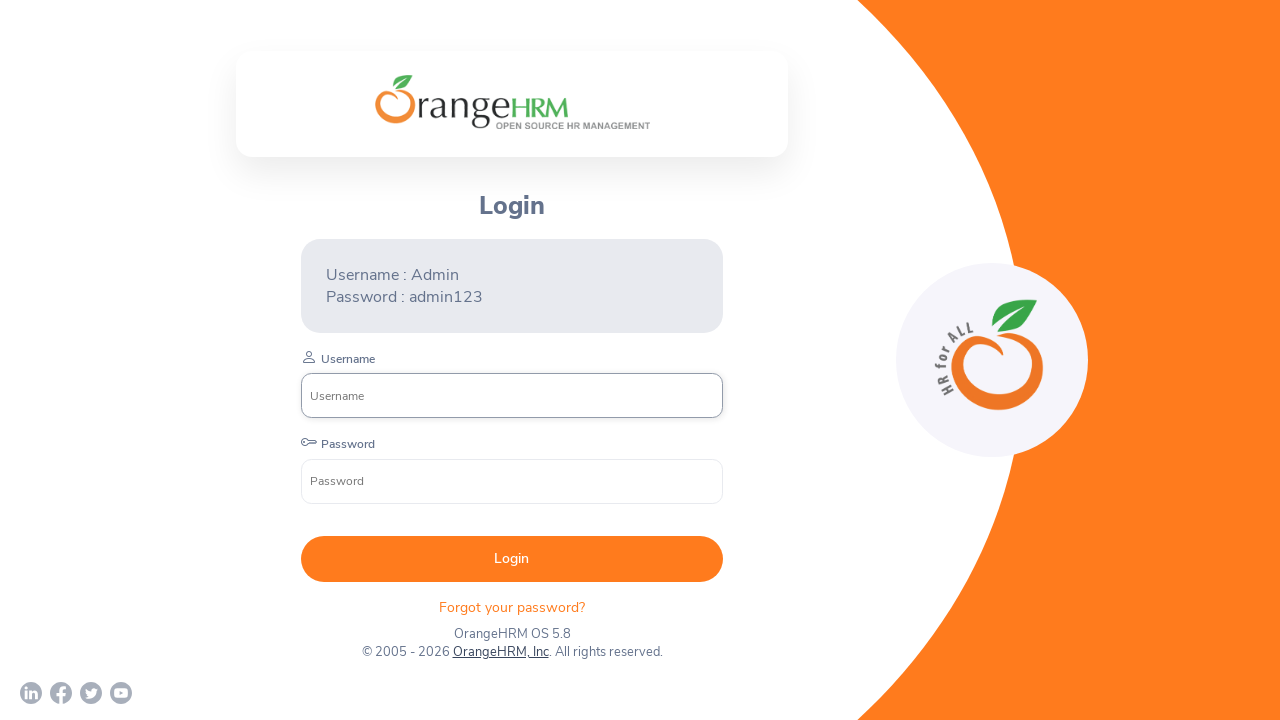

Waited for page to reach domcontentloaded state
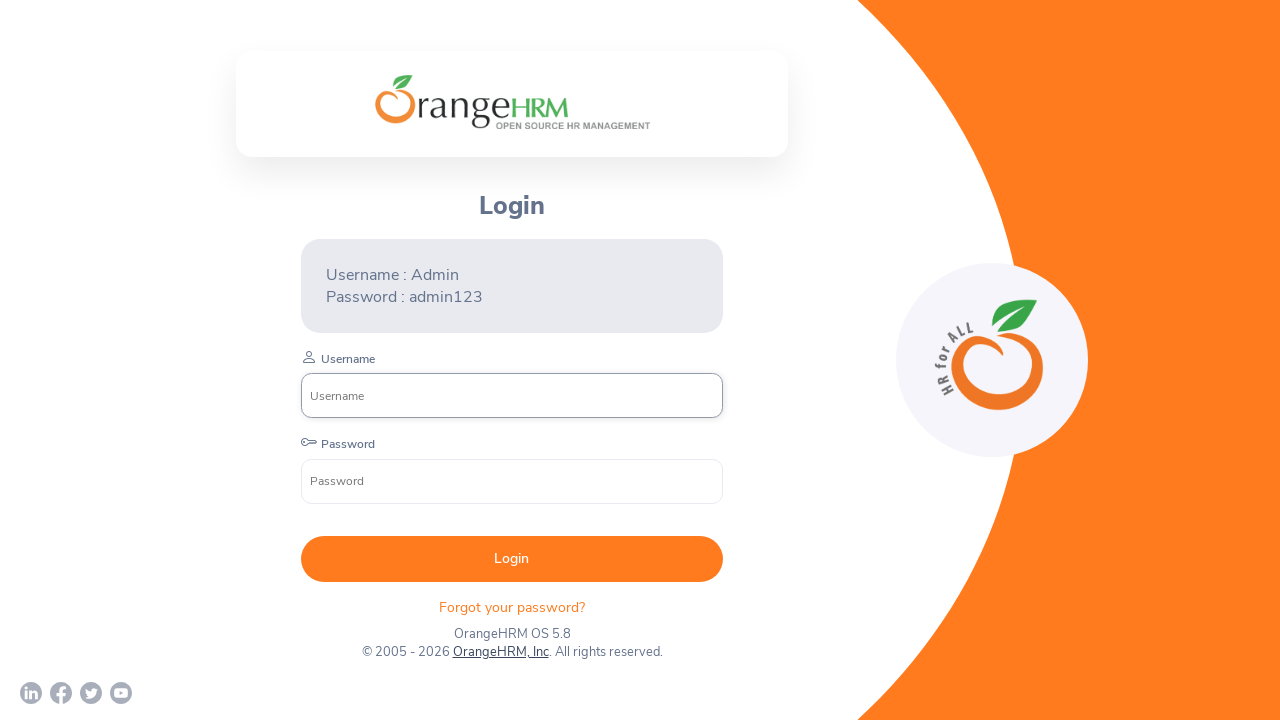

Verified that page title contains 'Orange'
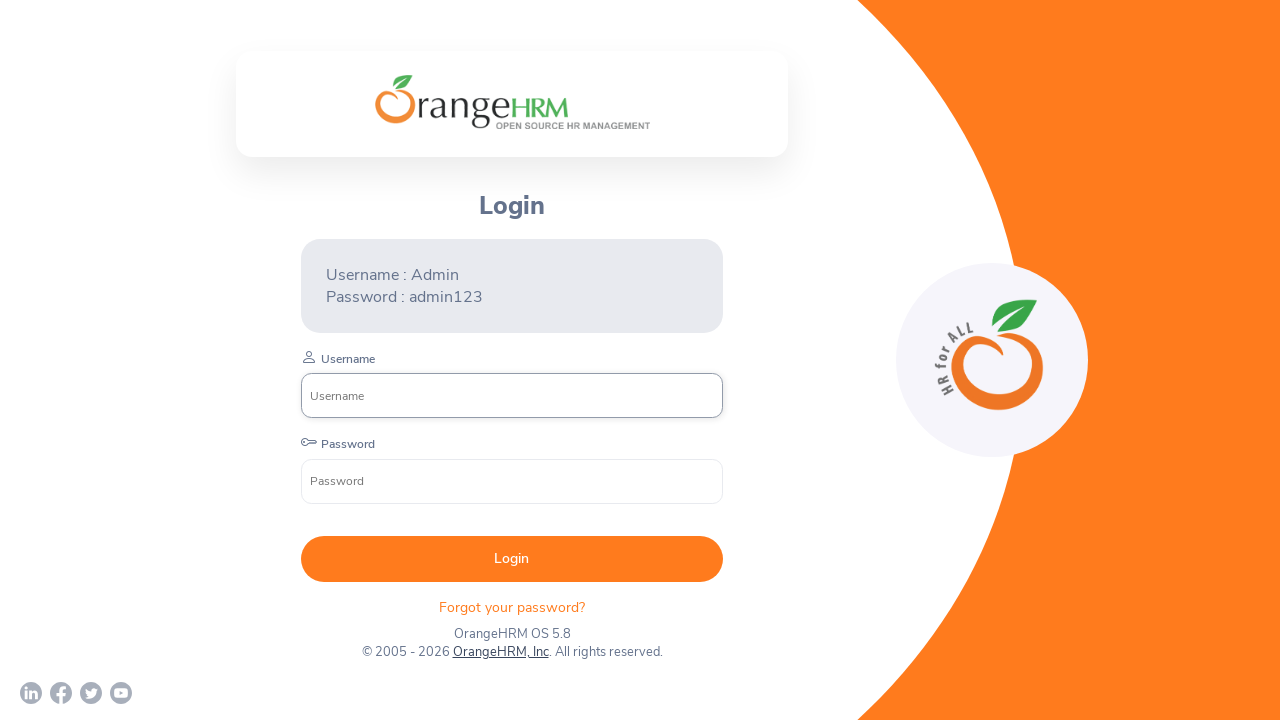

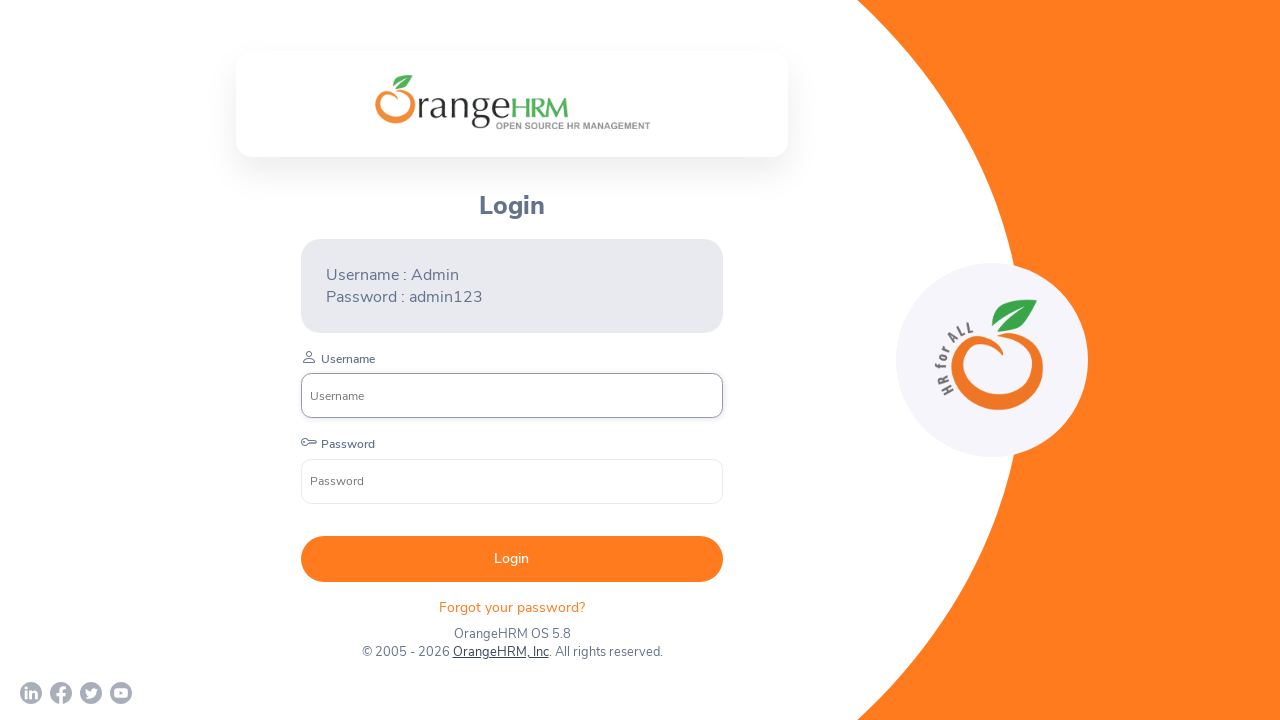